Tests the horizontal slider by navigating to the slider page and moving the slider using mouse drag actions.

Starting URL: https://the-internet.herokuapp.com/

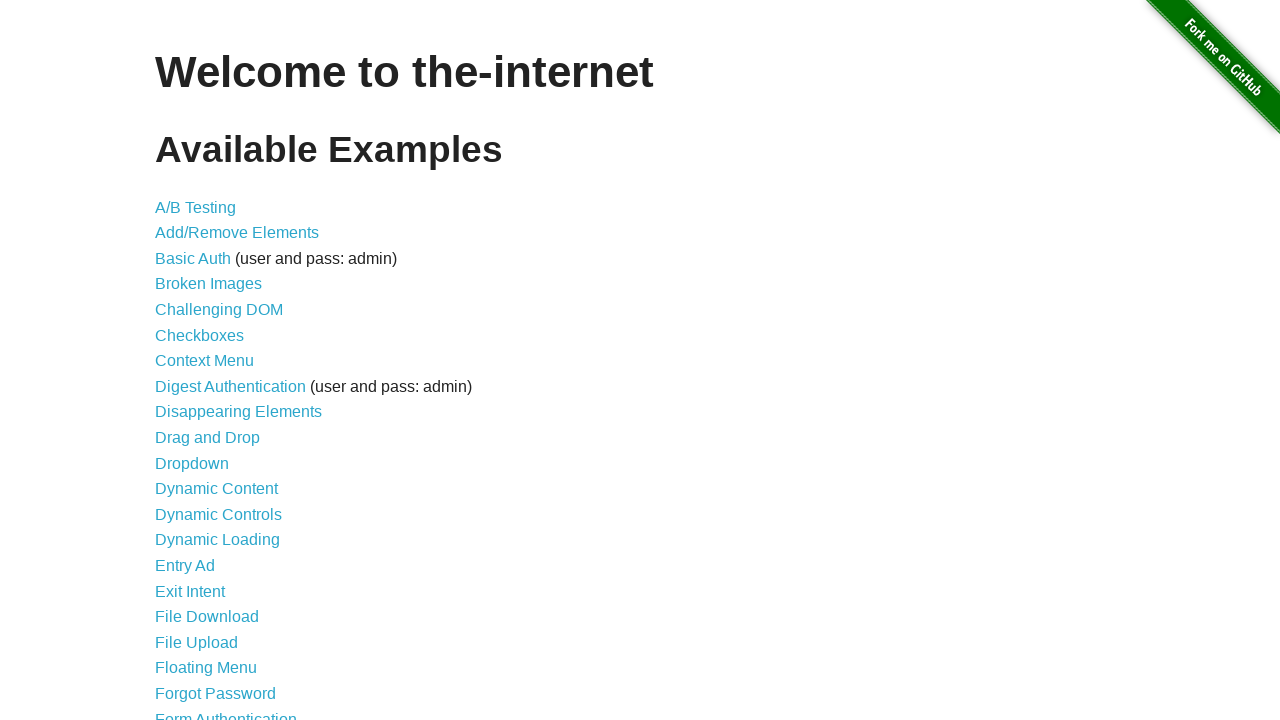

Waited for Horizontal Slider link to be visible
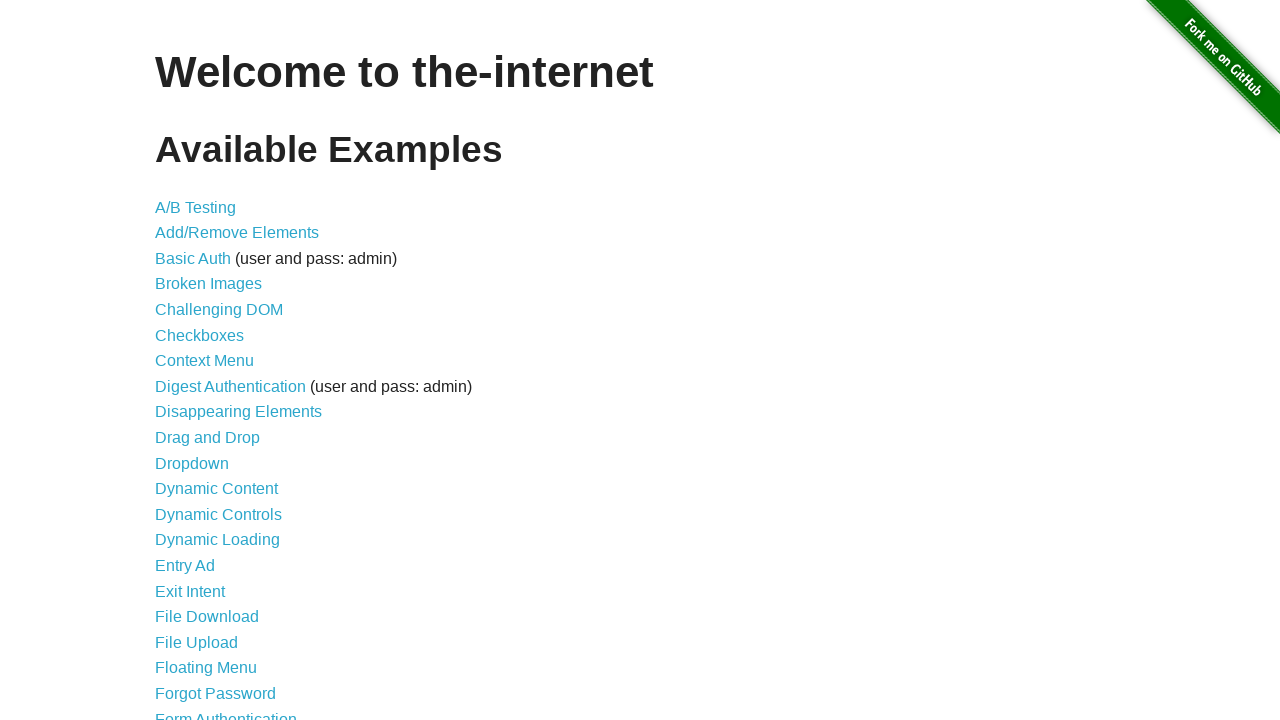

Clicked on Horizontal Slider link at (214, 361) on xpath=//a[@href='/horizontal_slider']
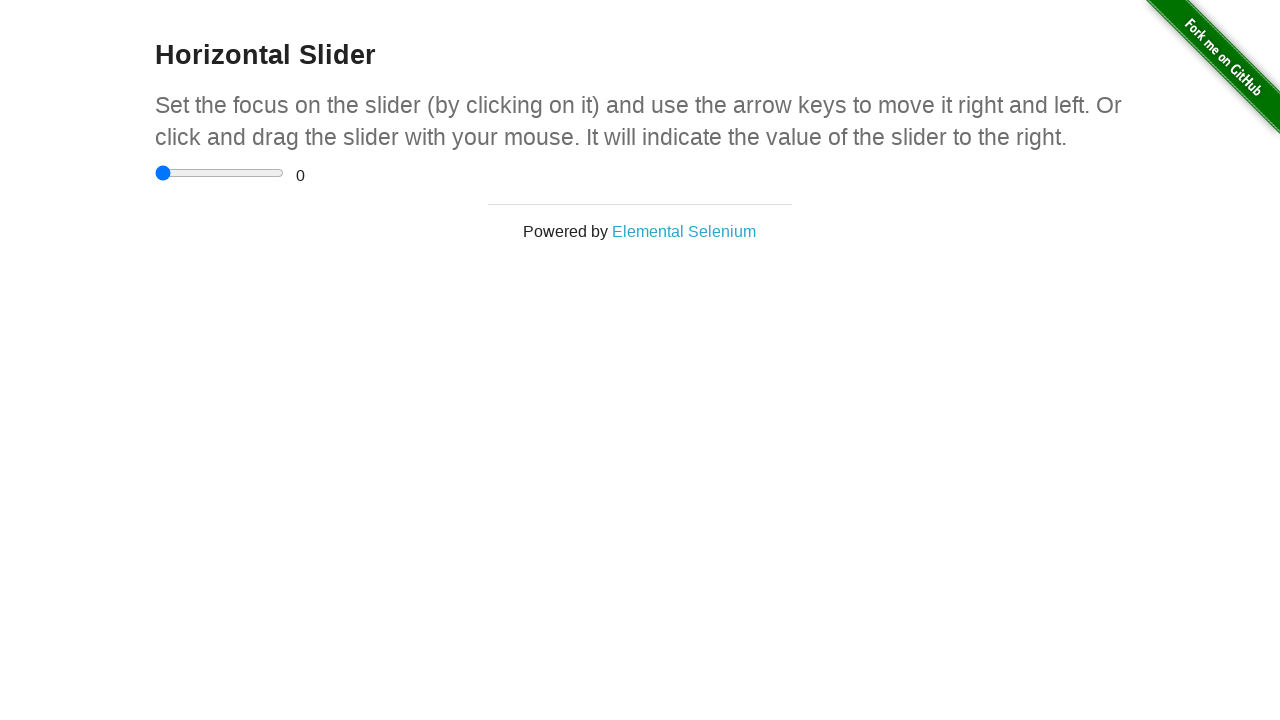

Retrieved horizontal slider element and its bounding box
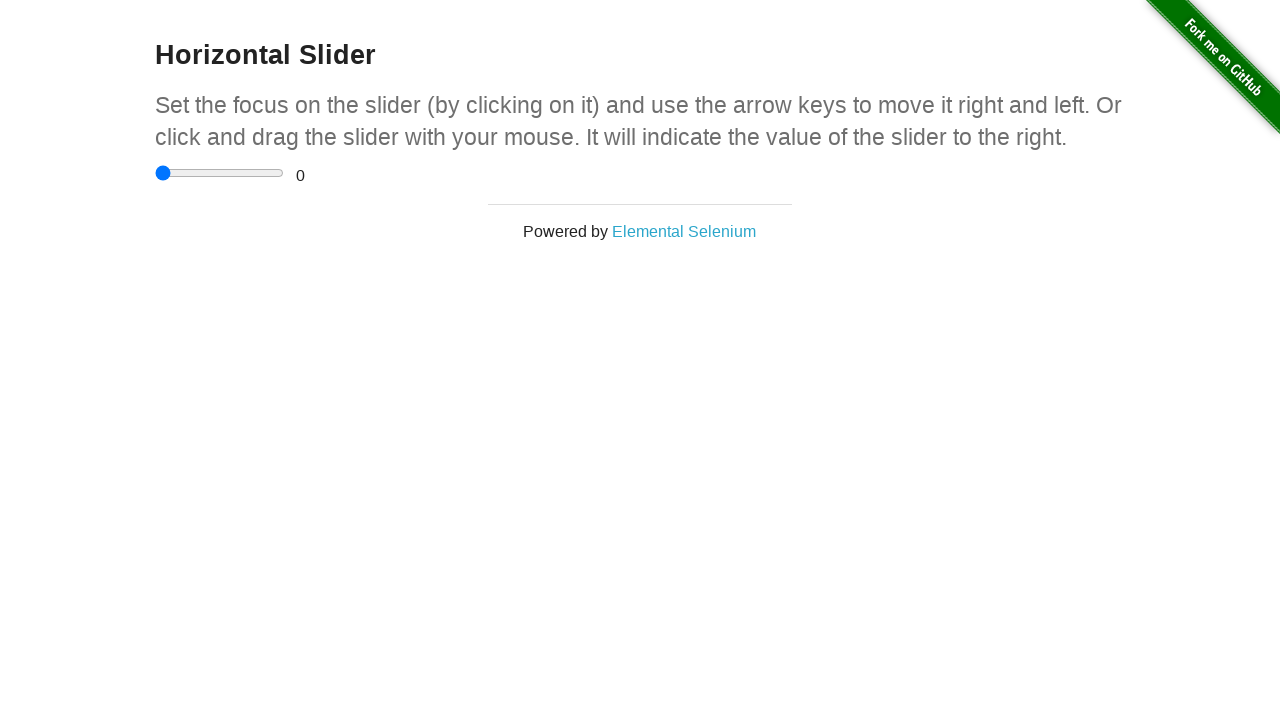

Moved mouse to center of slider at (220, 173)
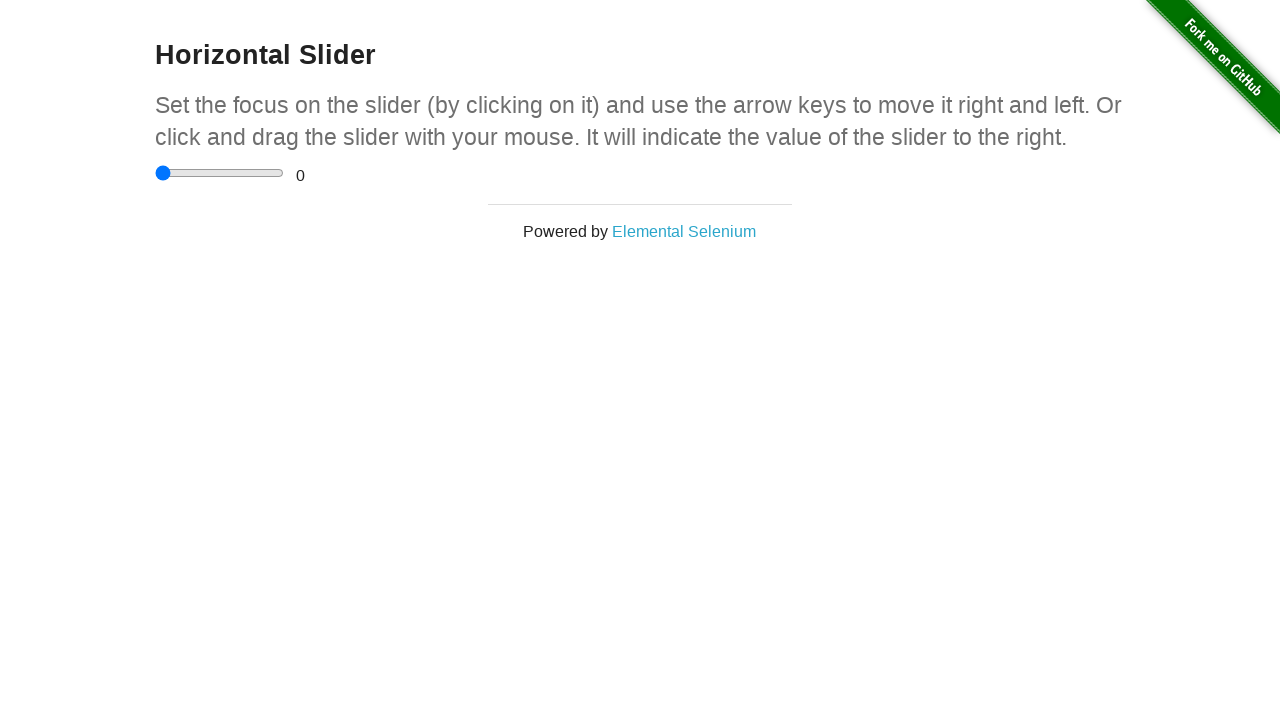

Pressed down mouse button on slider at (220, 173)
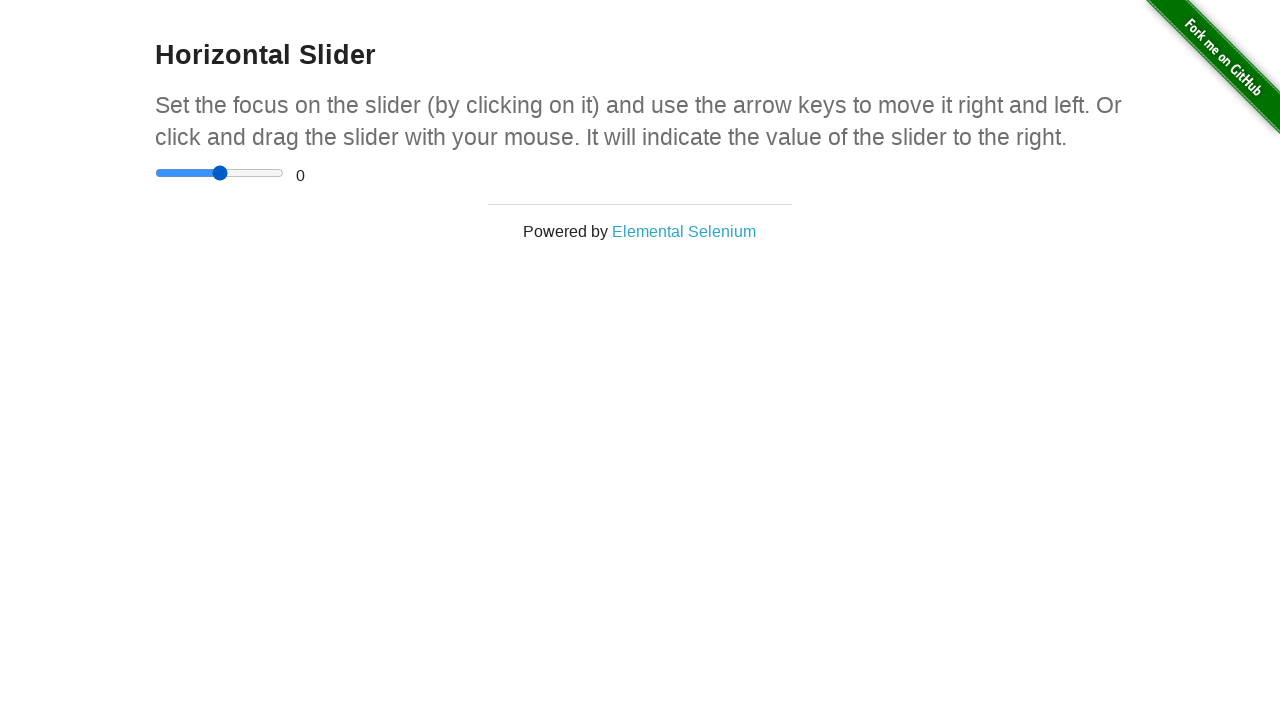

Dragged slider to the right to adjust value at (207, 173)
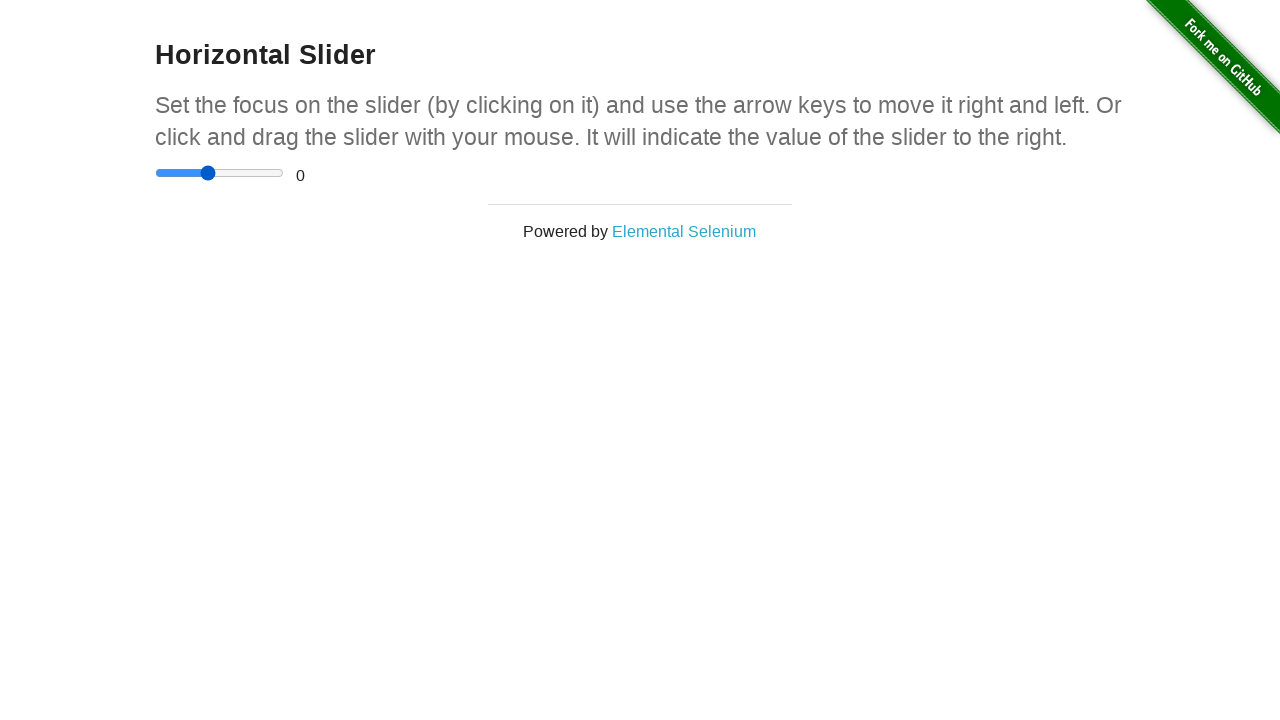

Released mouse button to complete slider drag at (207, 173)
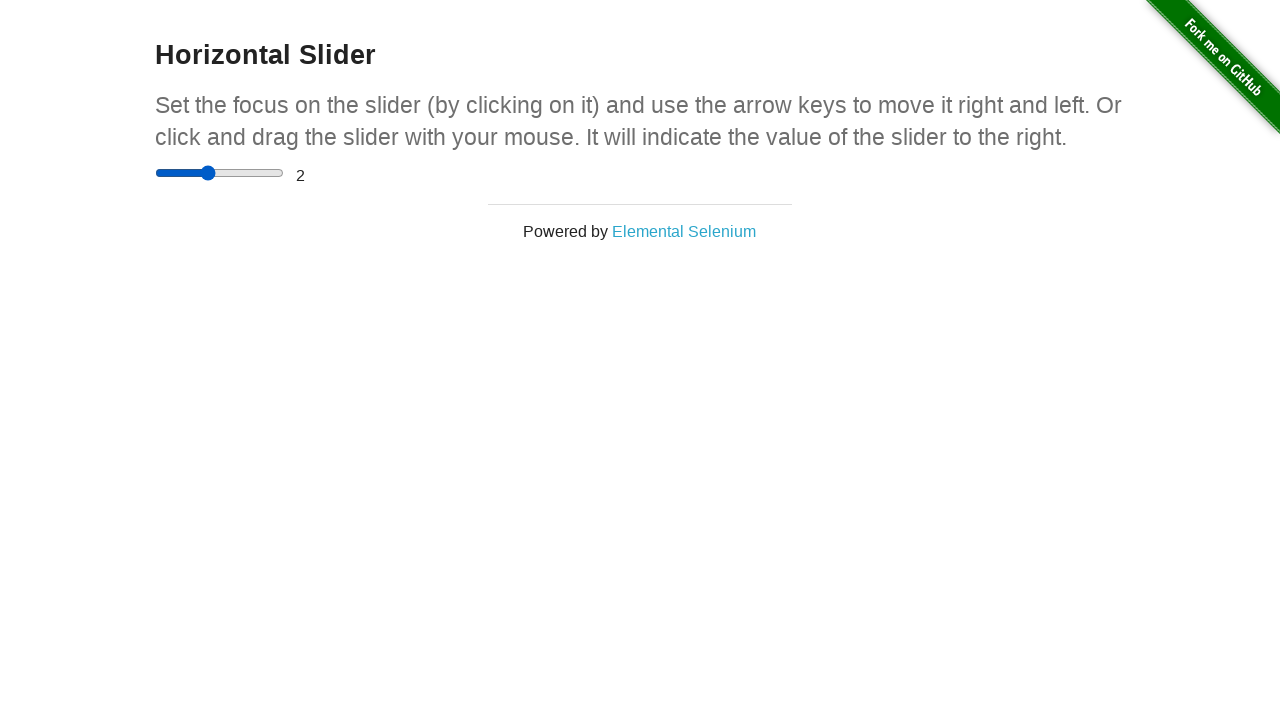

Waited for range value display to update
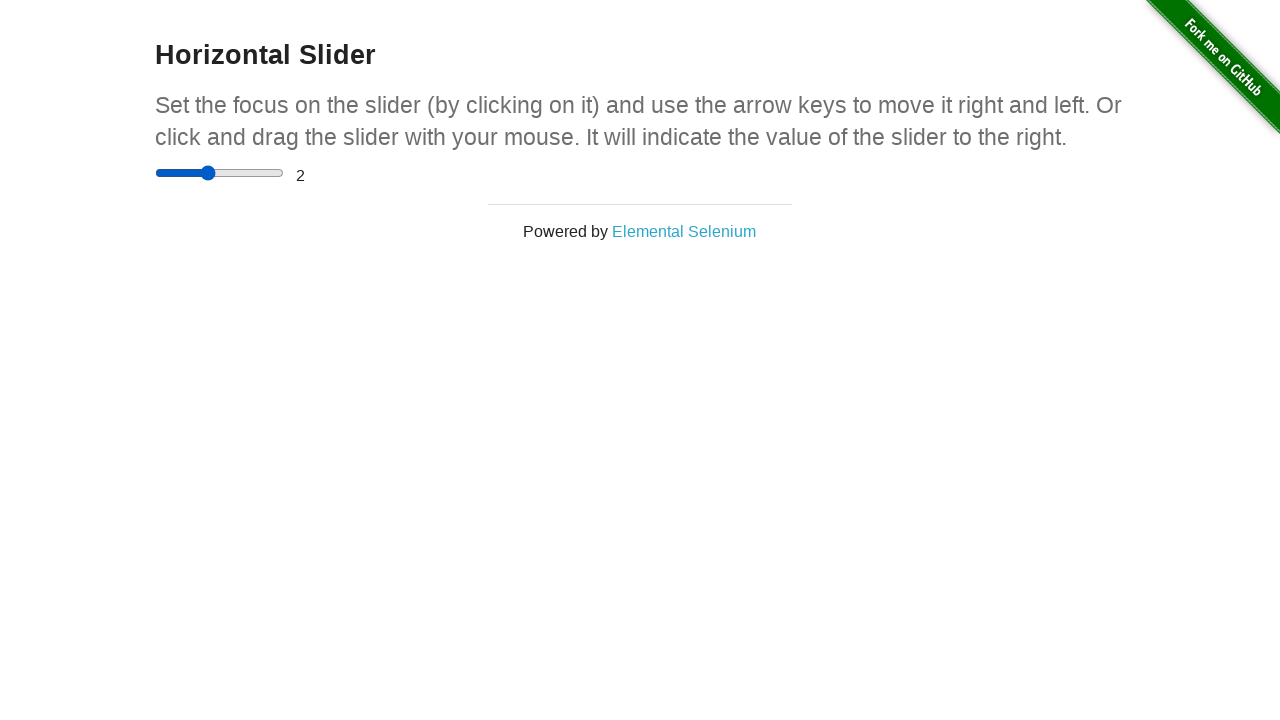

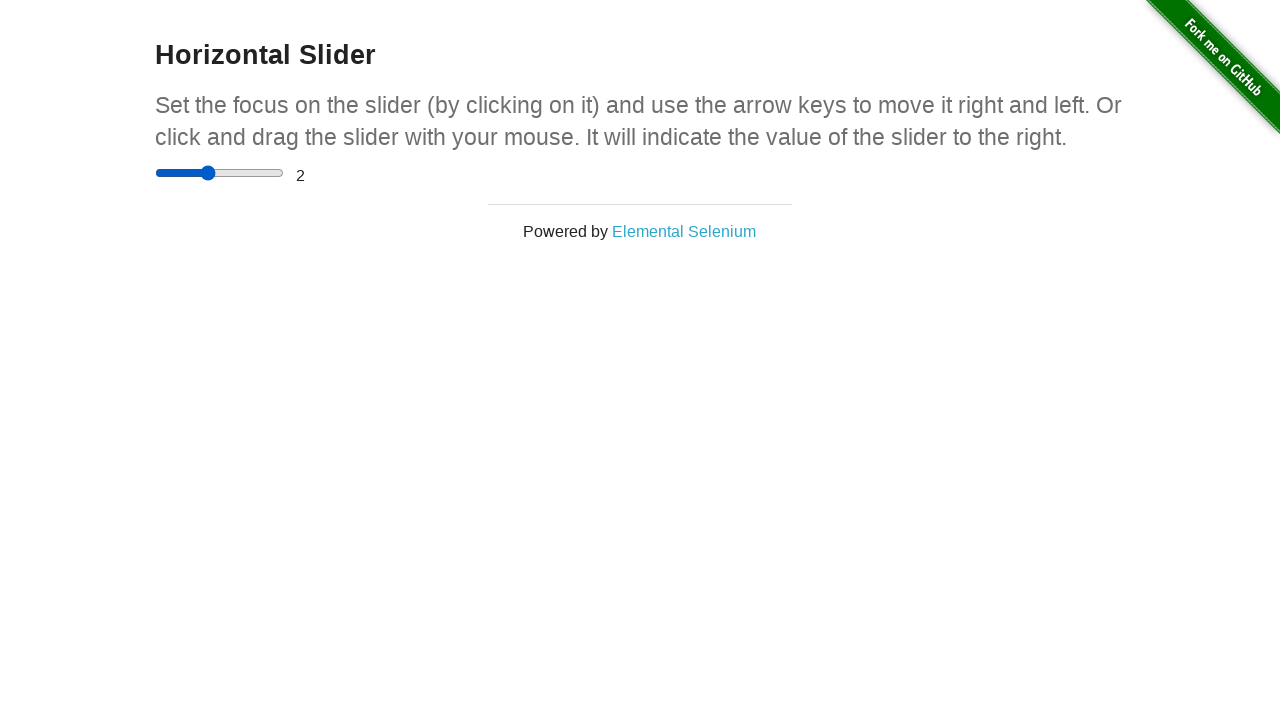